Tests navigation from Apple homepage to the sign-in page by clicking on shopping bag and then sign-in link

Starting URL: http://apple.com

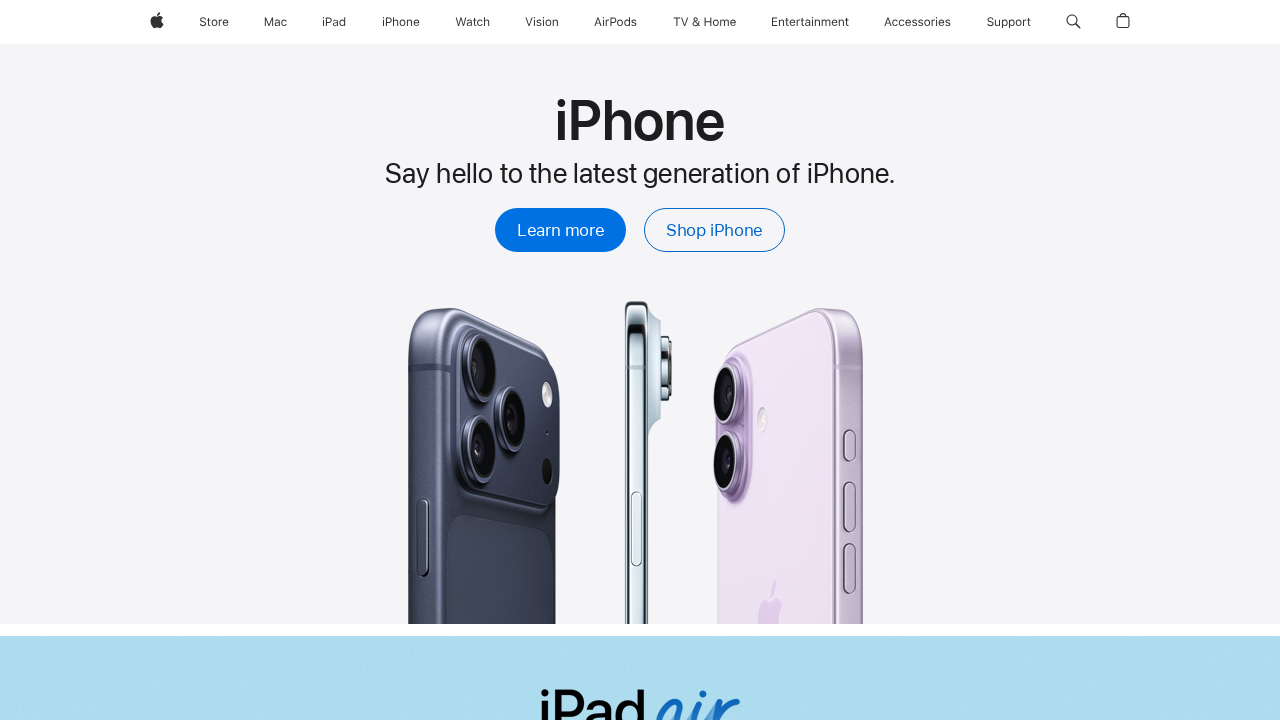

Clicked on shopping bag icon at (1123, 22) on [aria-label='Shopping Bag']
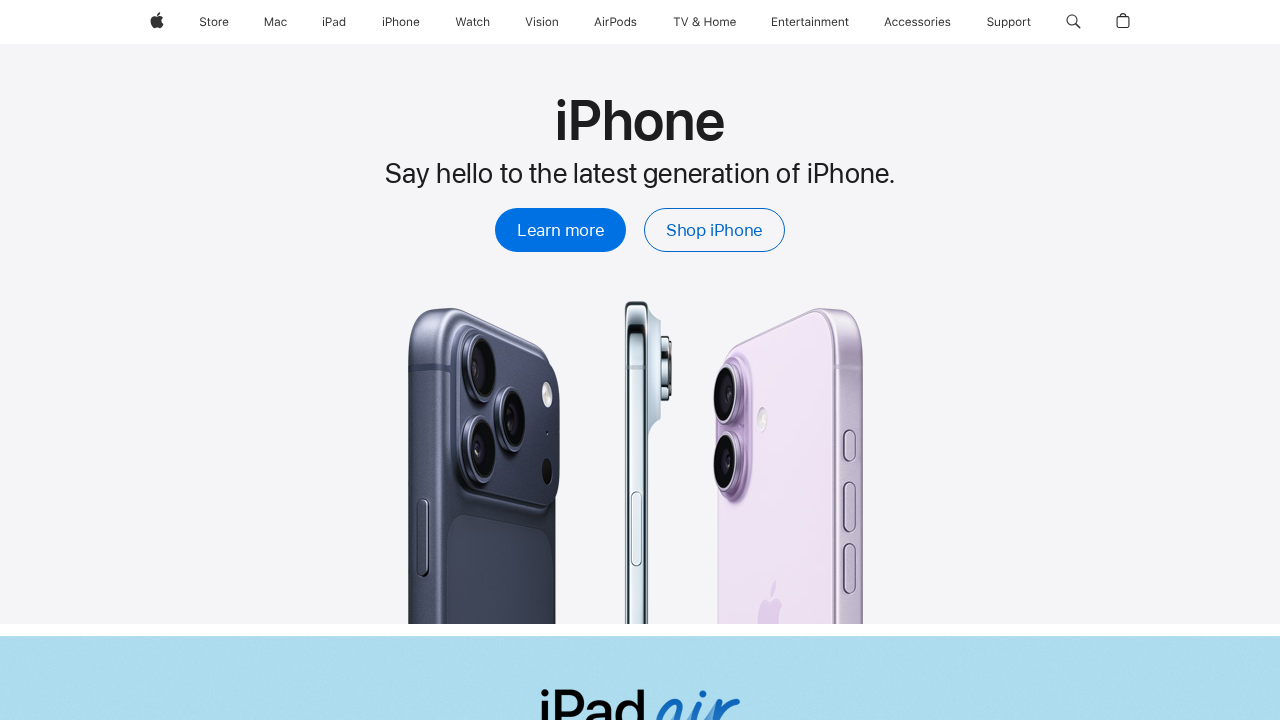

Clicked on Sign In link at (169, 144) on text=Sign In
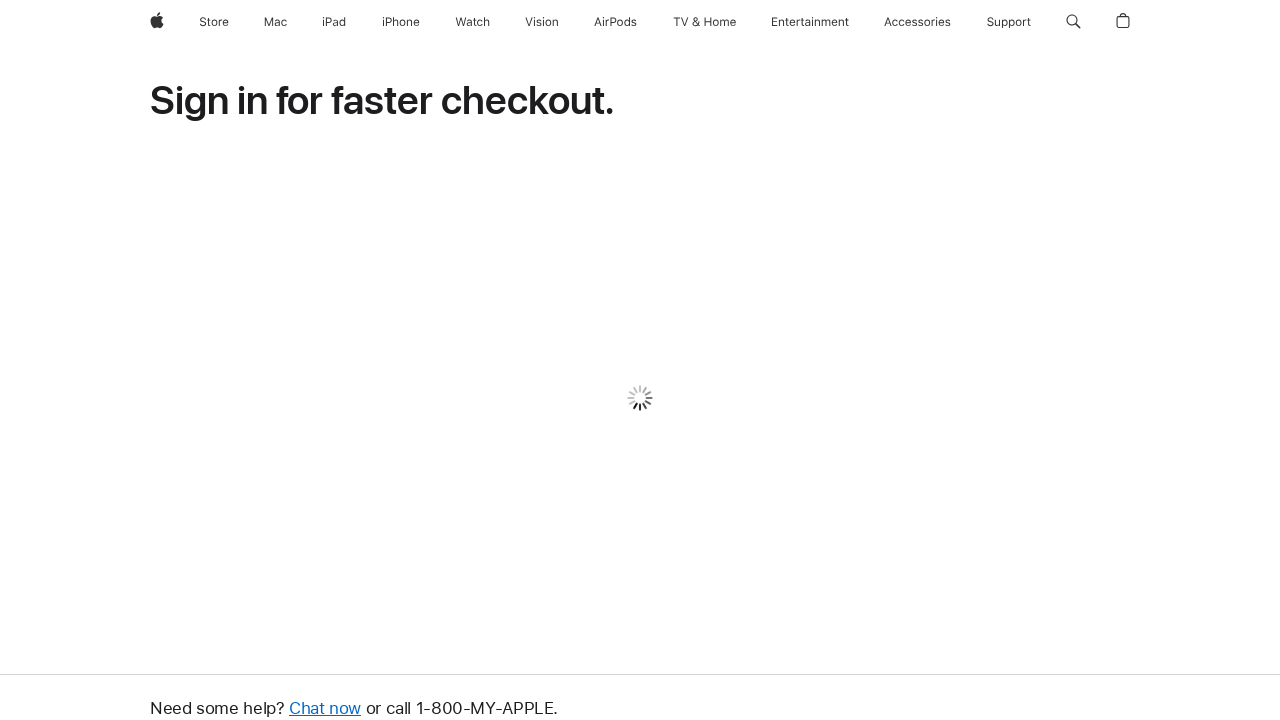

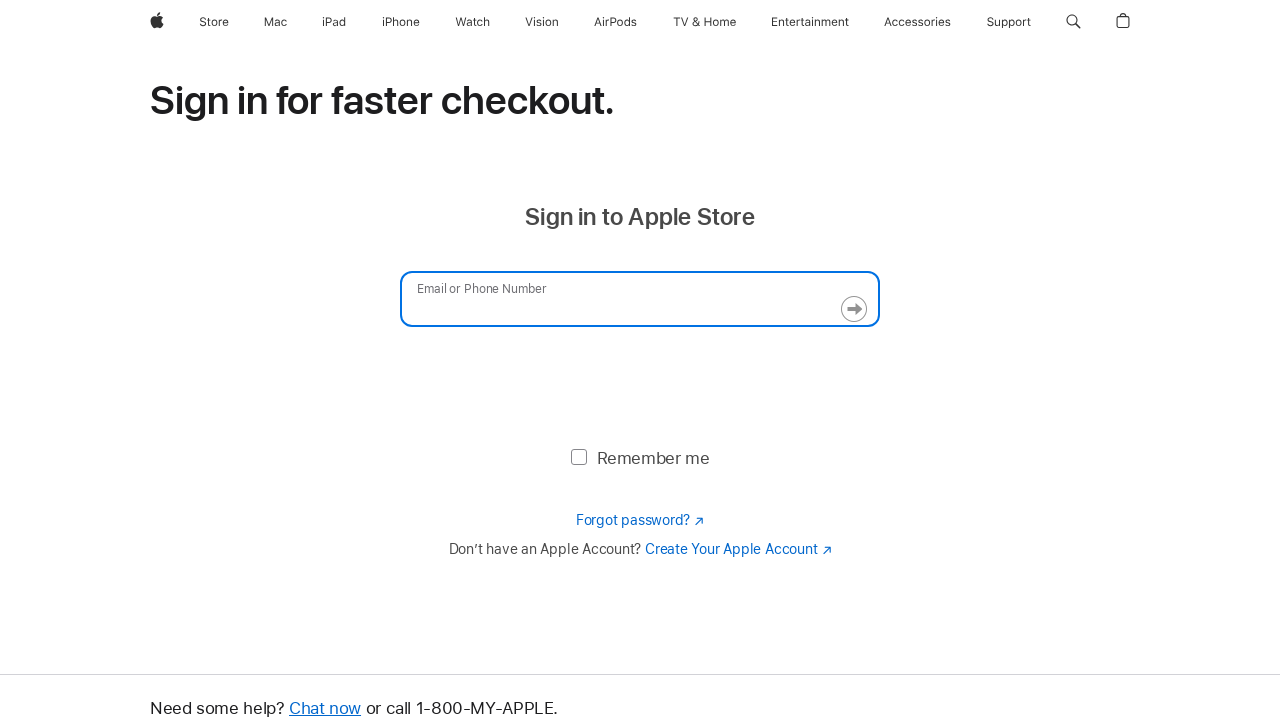